Tests Python.org search using unittest framework - searches for "pycon" and verifies results are displayed

Starting URL: http://www.python.org

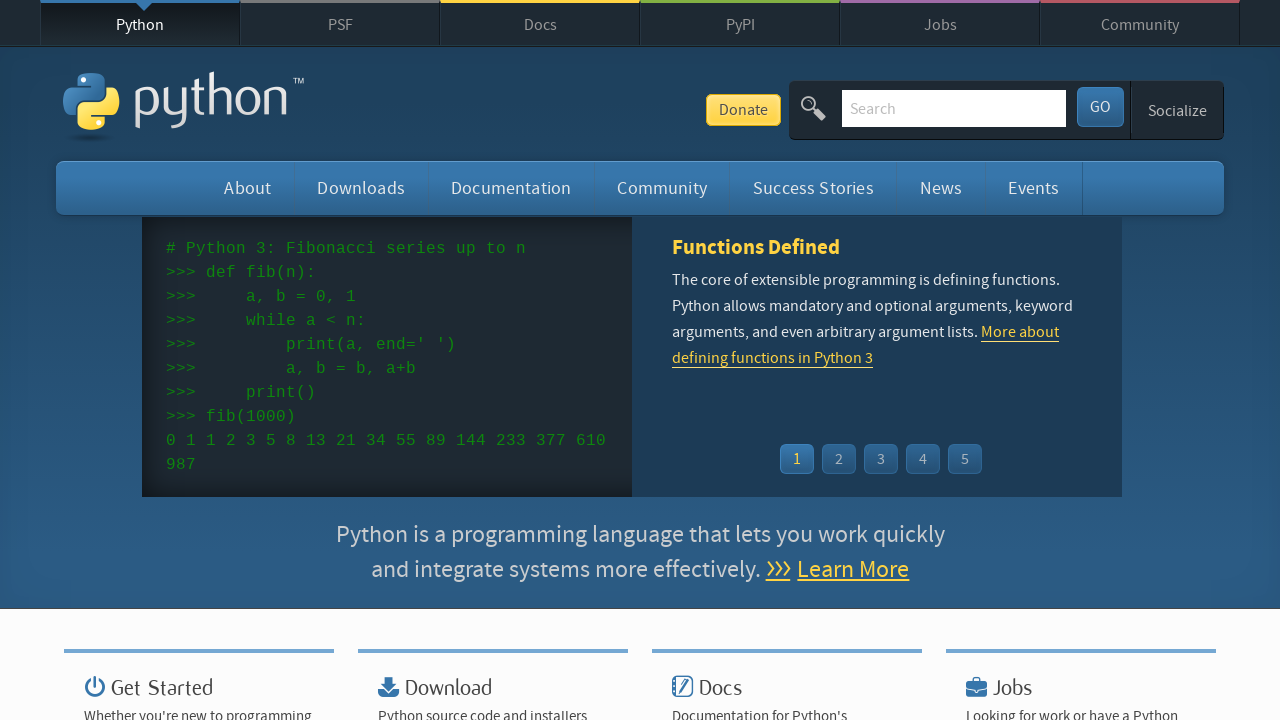

Verified page title contains 'python'
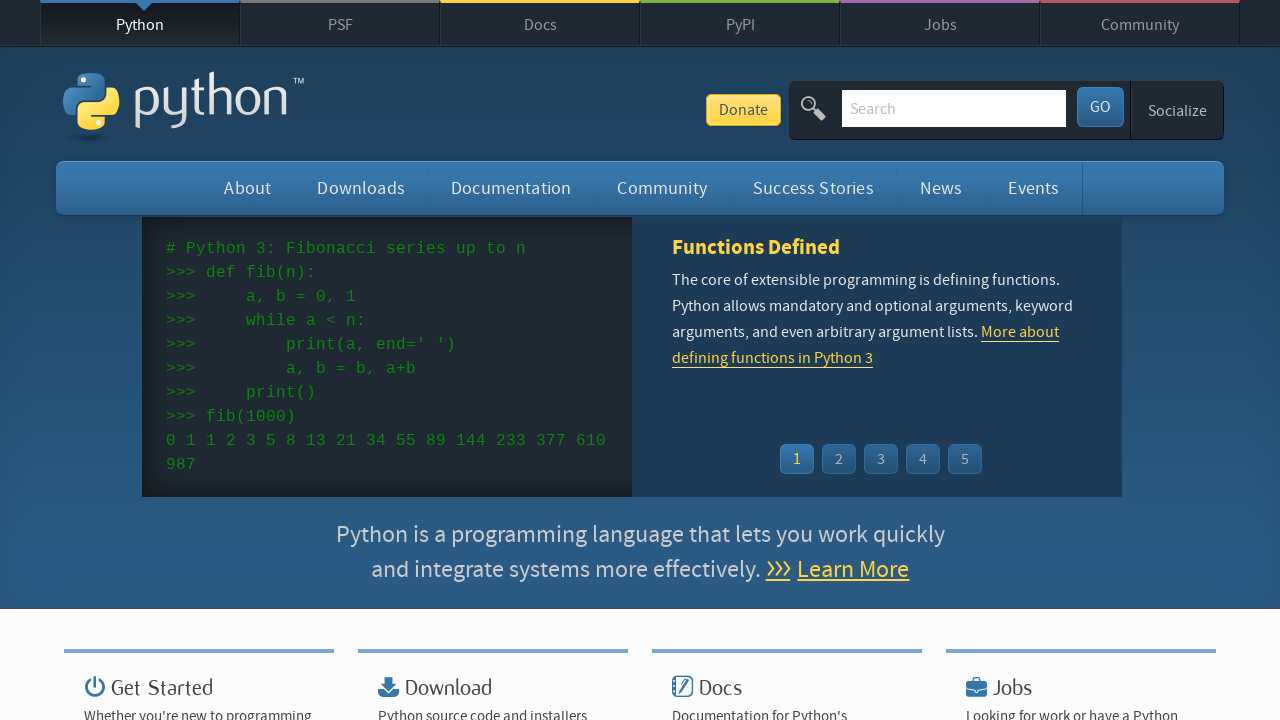

Filled search field with 'pycon' on input[name='q']
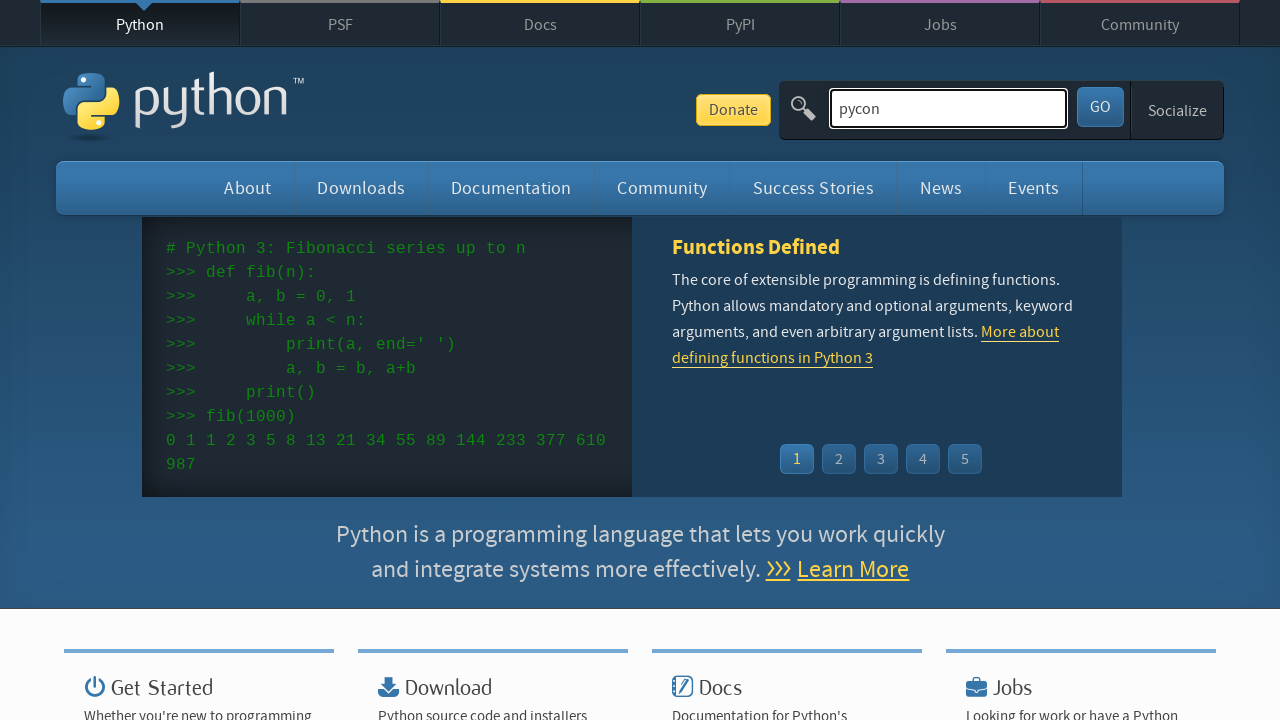

Pressed Enter to submit search on input[name='q']
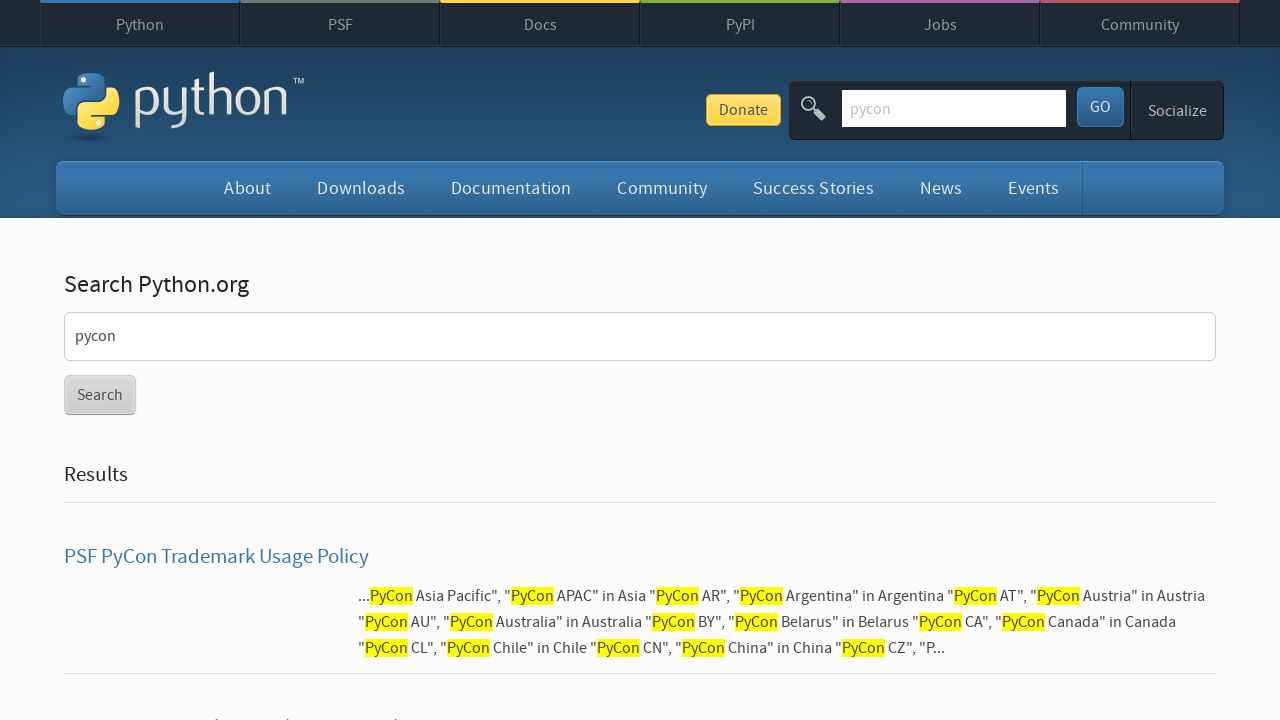

Waited for network idle - search results loaded
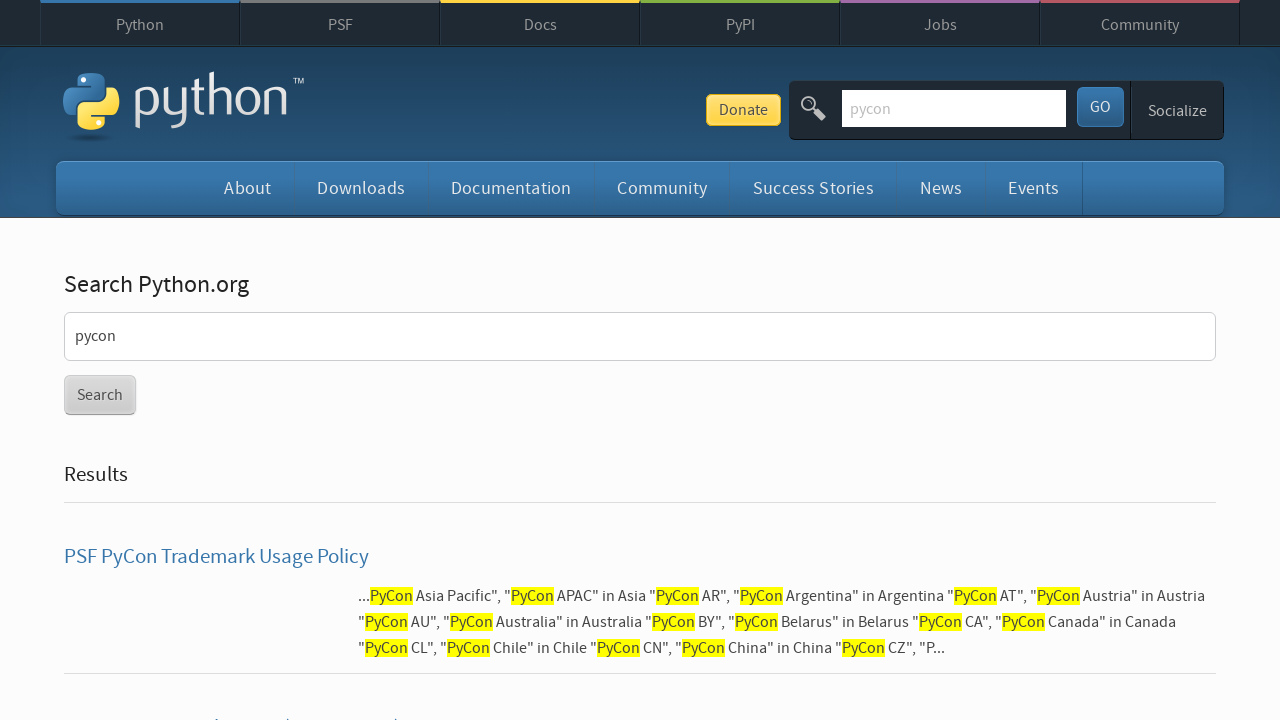

Verified search results are displayed (no 'No results found' message)
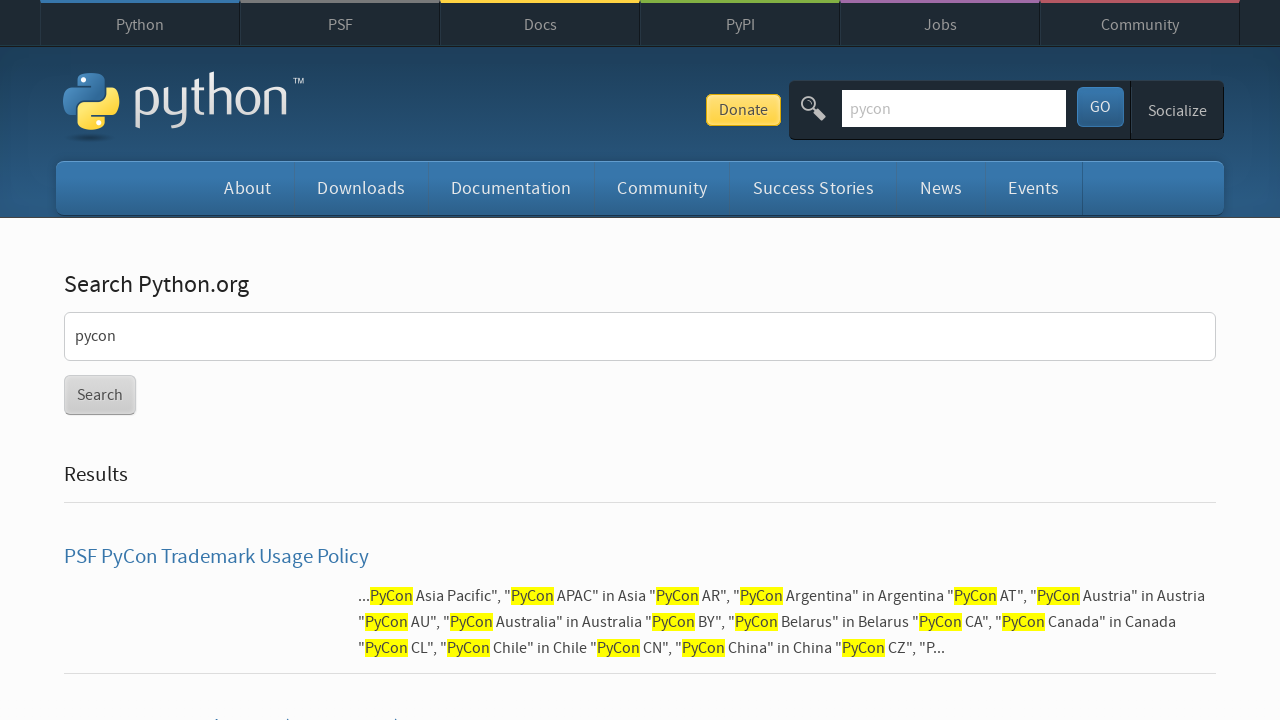

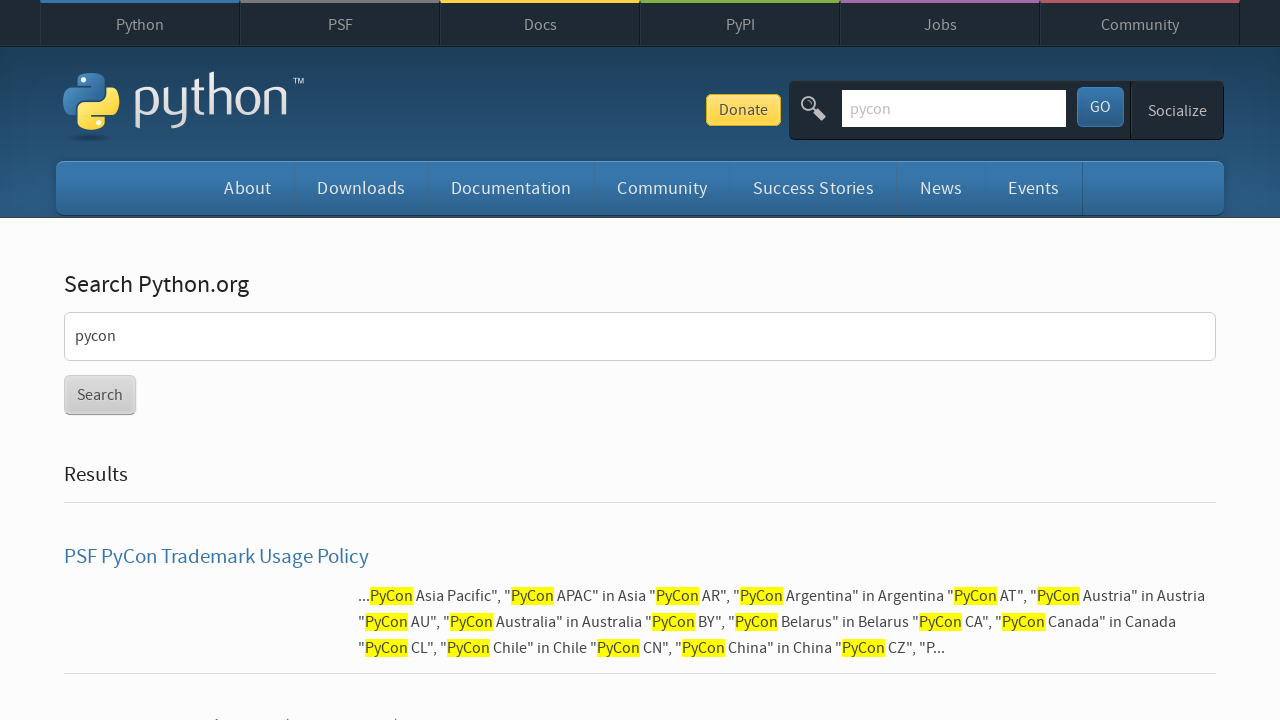